Tests date picker functionality by selecting a specific date of birth (December 29, 2000) from a calendar widget

Starting URL: https://www.dummyticket.com/dummy-ticket-for-visa-application/

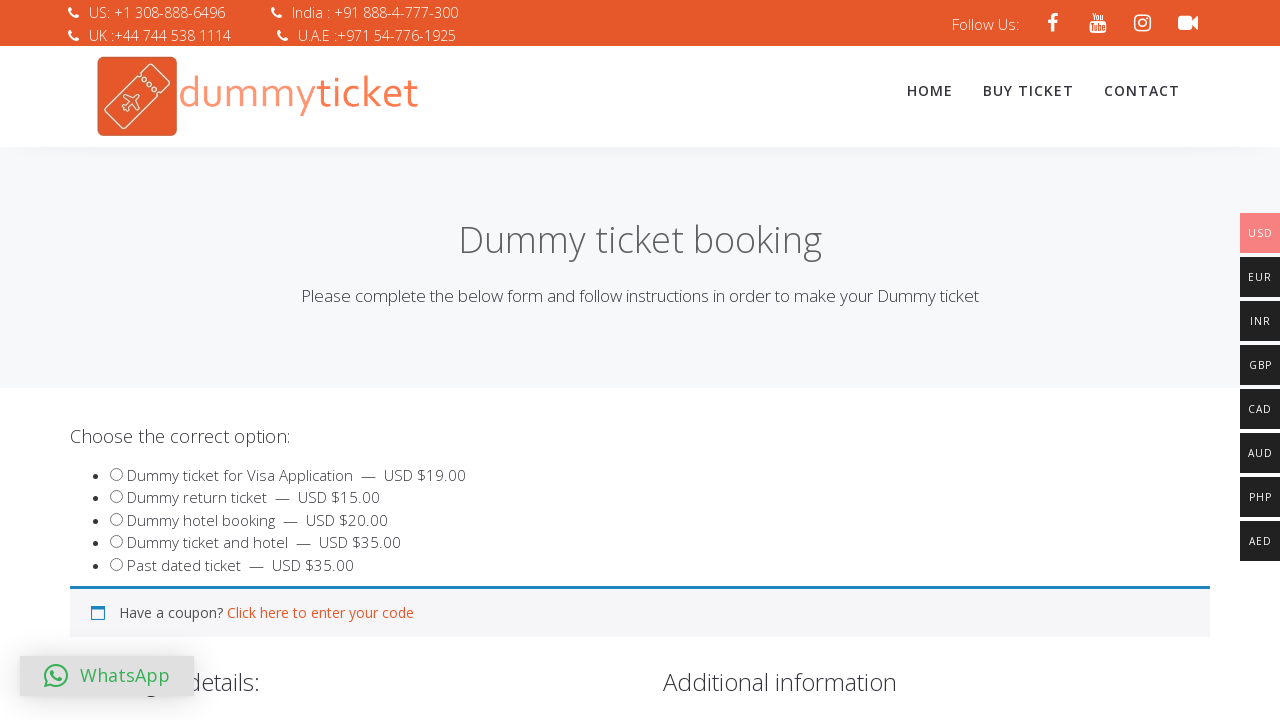

Clicked on date of birth field to open date picker at (344, 360) on input#dob
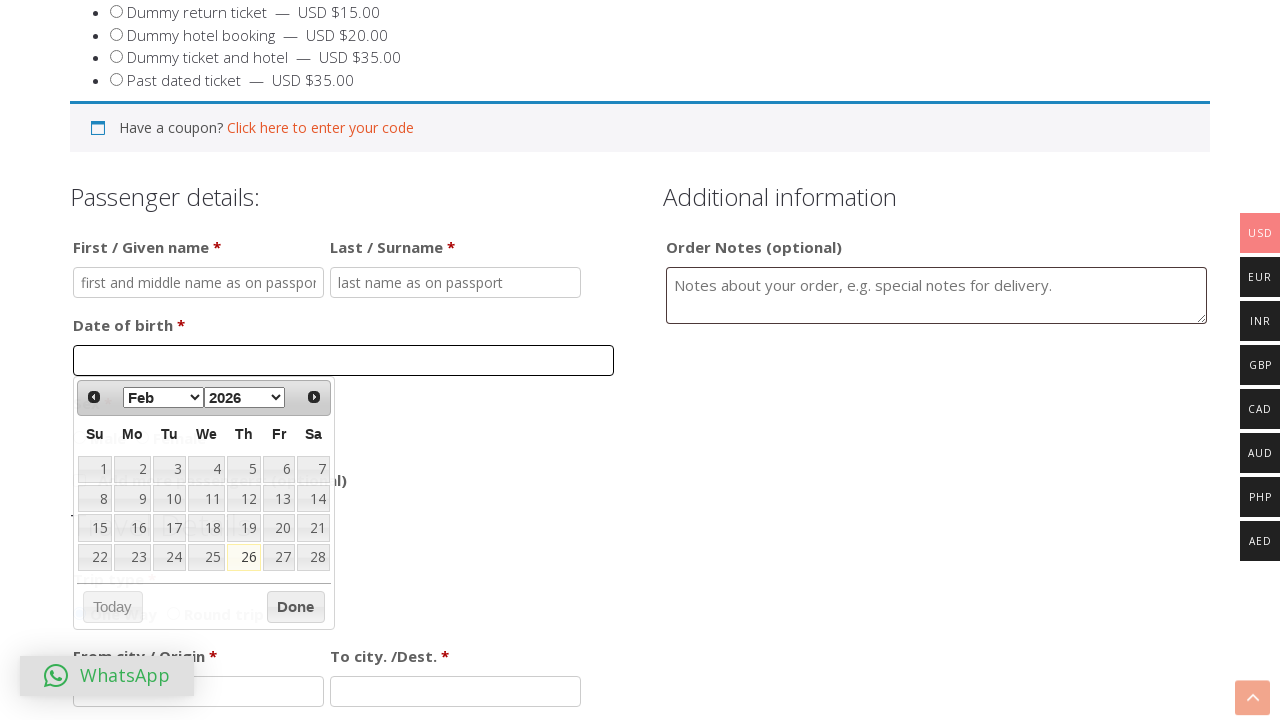

Selected December from month dropdown on select[data-handler='selectMonth']
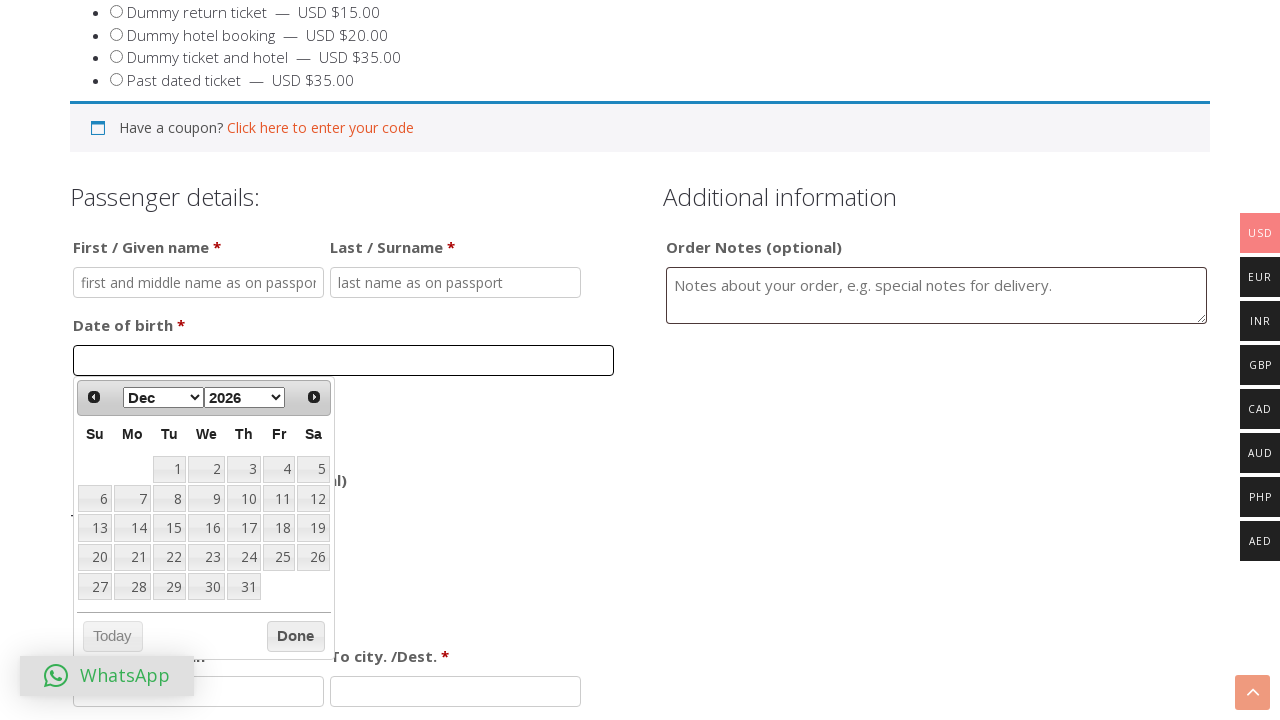

Selected 2000 from year dropdown on select[data-handler='selectYear']
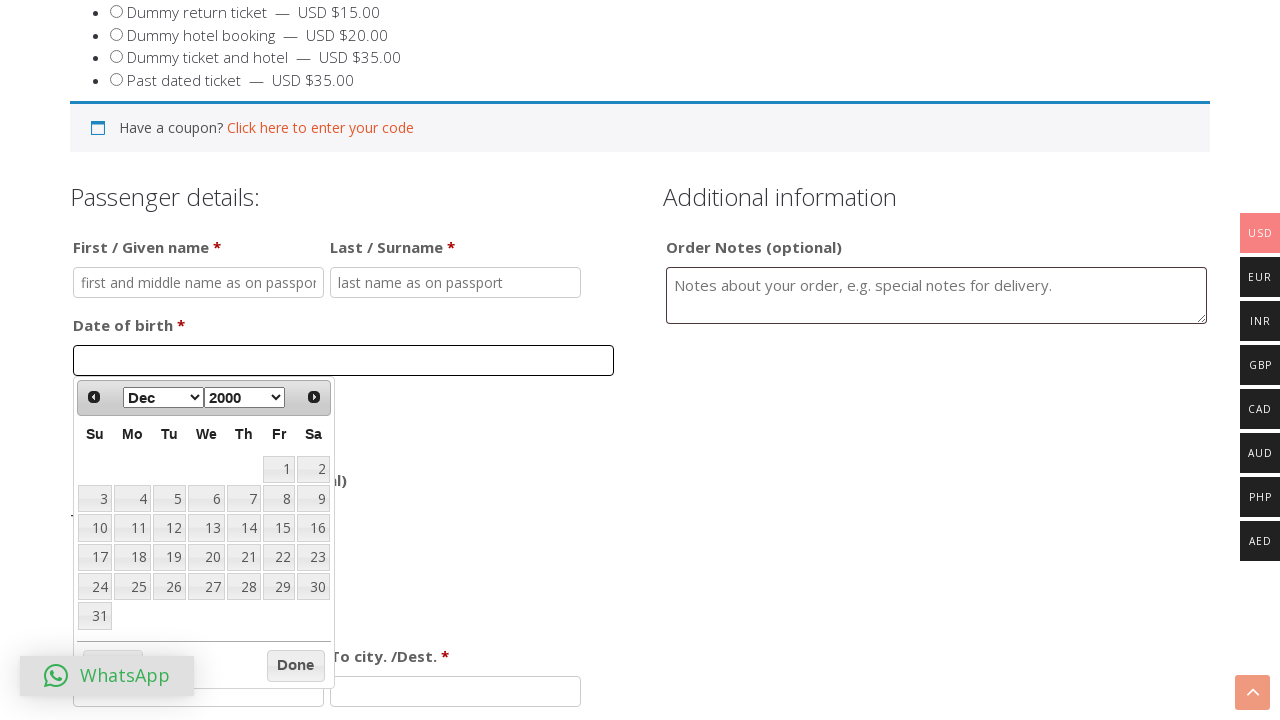

Clicked on the 29th date to complete date selection (December 29, 2000) at (279, 587) on div#ui-datepicker-div table tbody tr td a >> internal:has-text="29"i >> nth=0
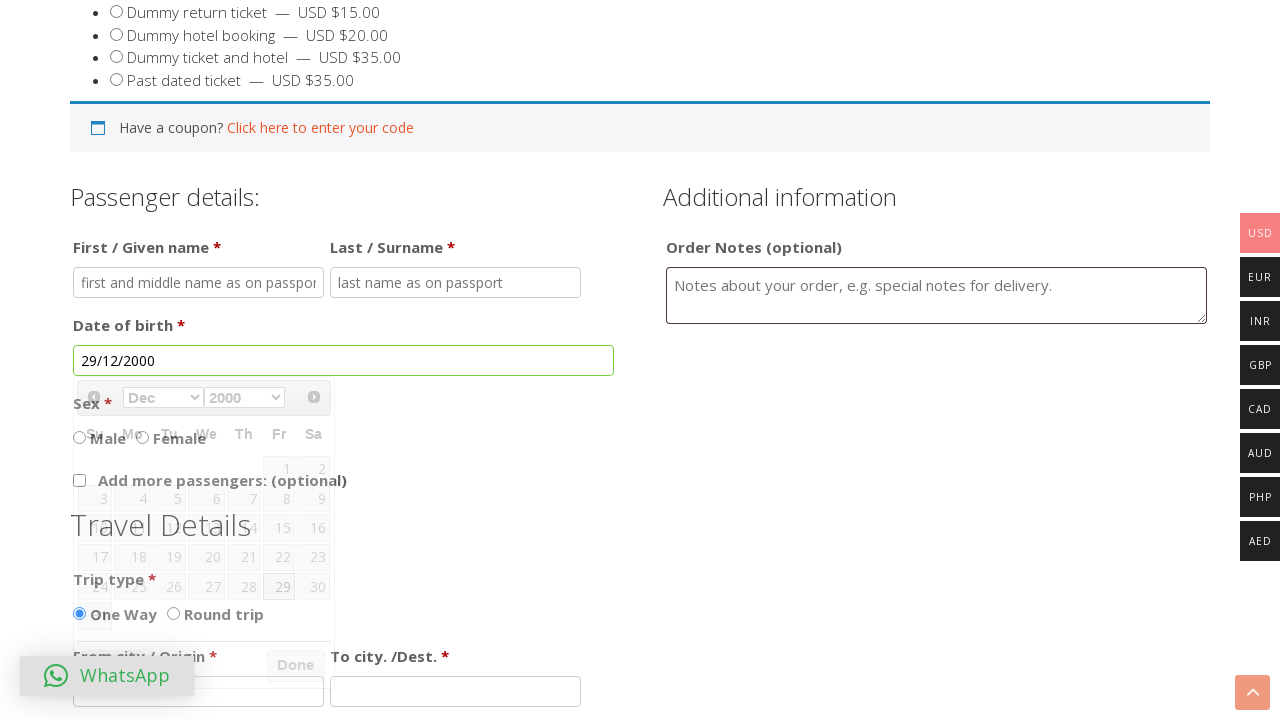

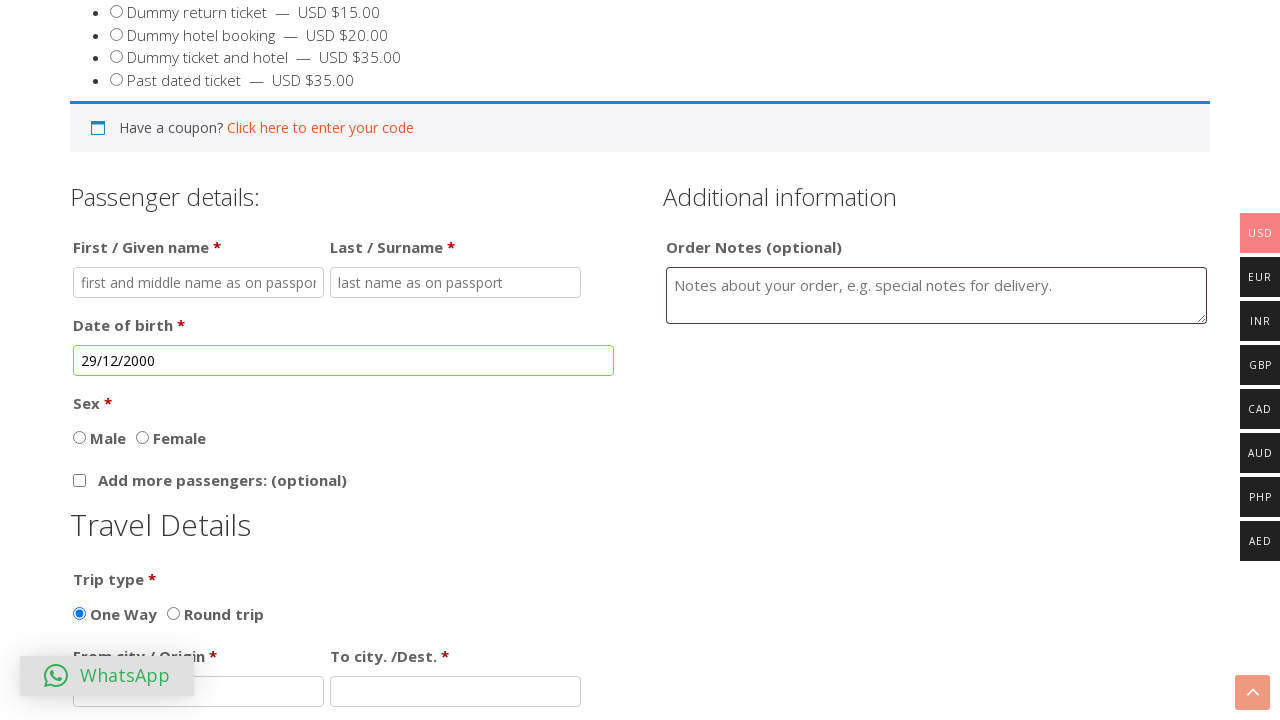